Tests the Shoes footer link by clicking it and verifying the page navigates correctly

Starting URL: https://www.leomax.ru

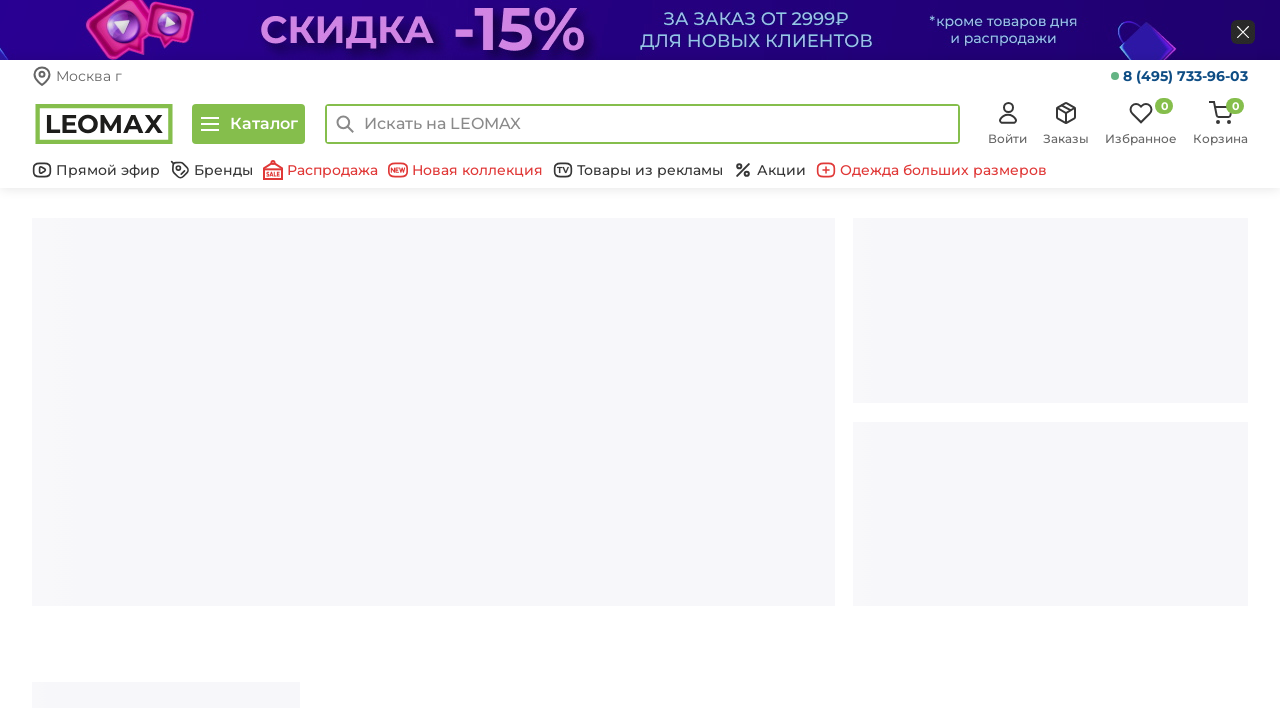

Clicked Shoes footer link at (369, 360) on .col-xs-3 a[href='/products/obuv/']
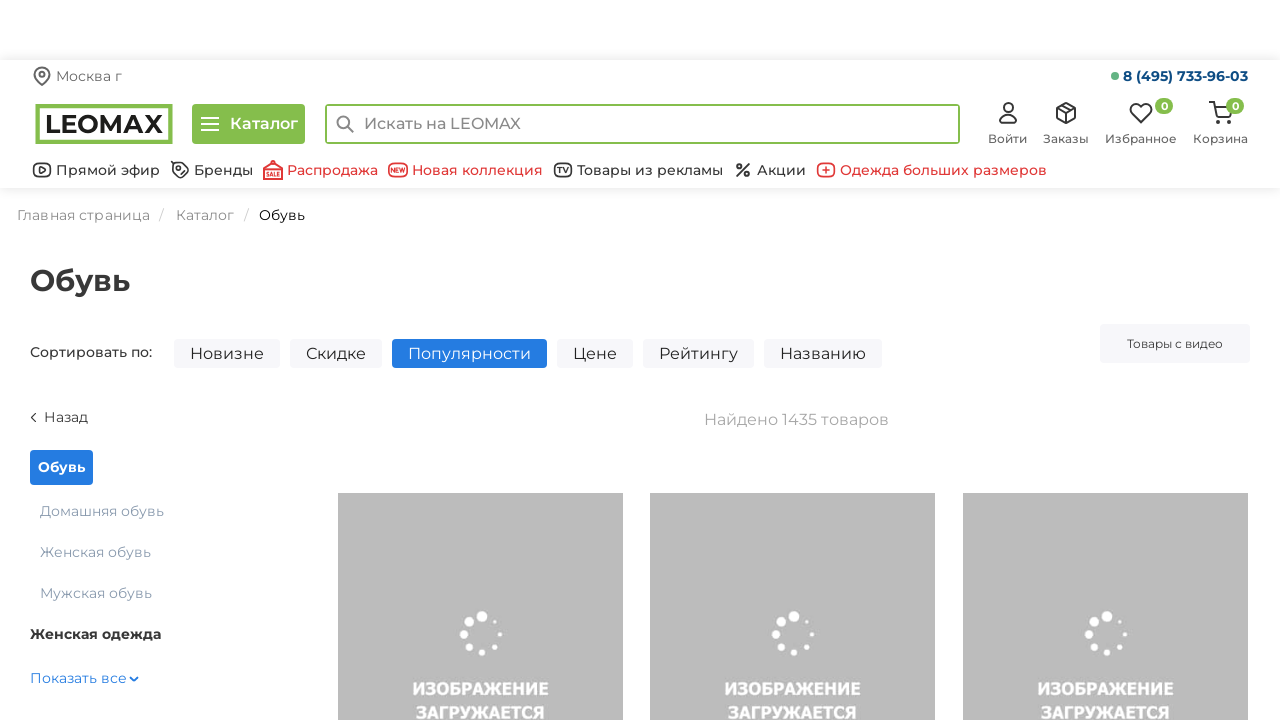

Page loaded after clicking Shoes link
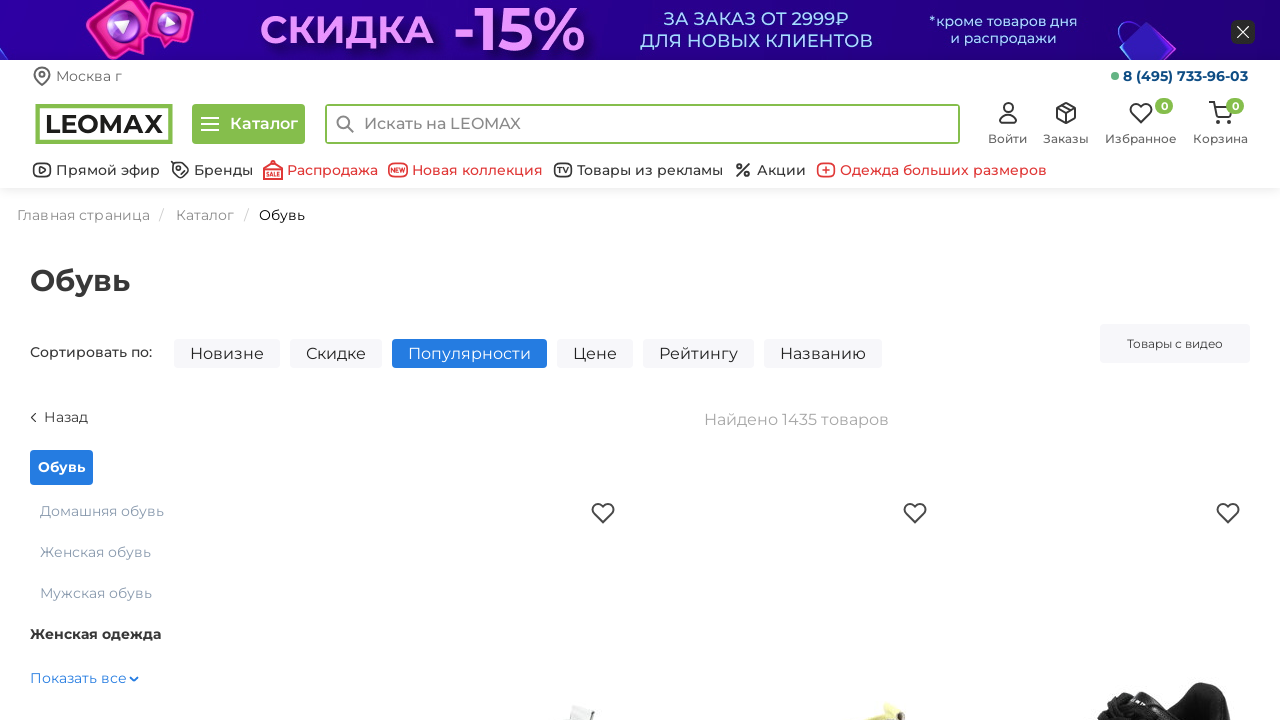

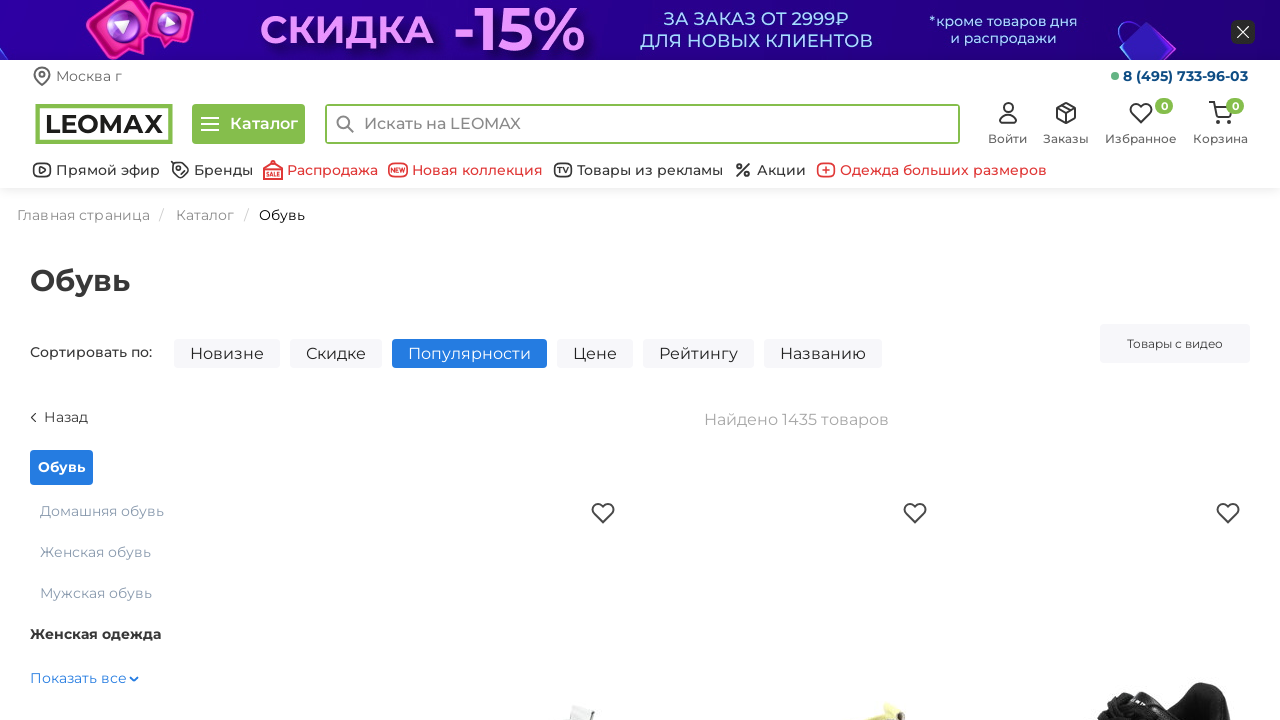